Navigates to Verizon's homepage, scrolls down to the footer section, and verifies that footer navigation links are present.

Starting URL: https://www.verizon.com/

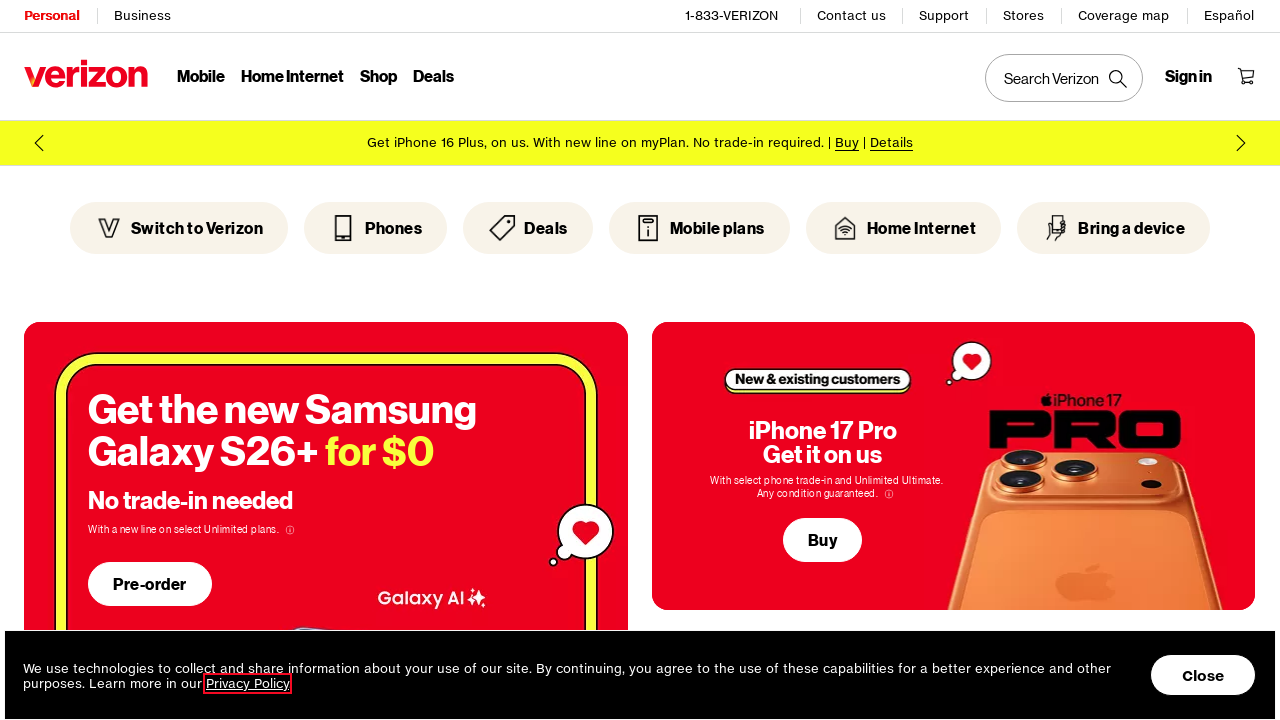

Scrolled to footer element
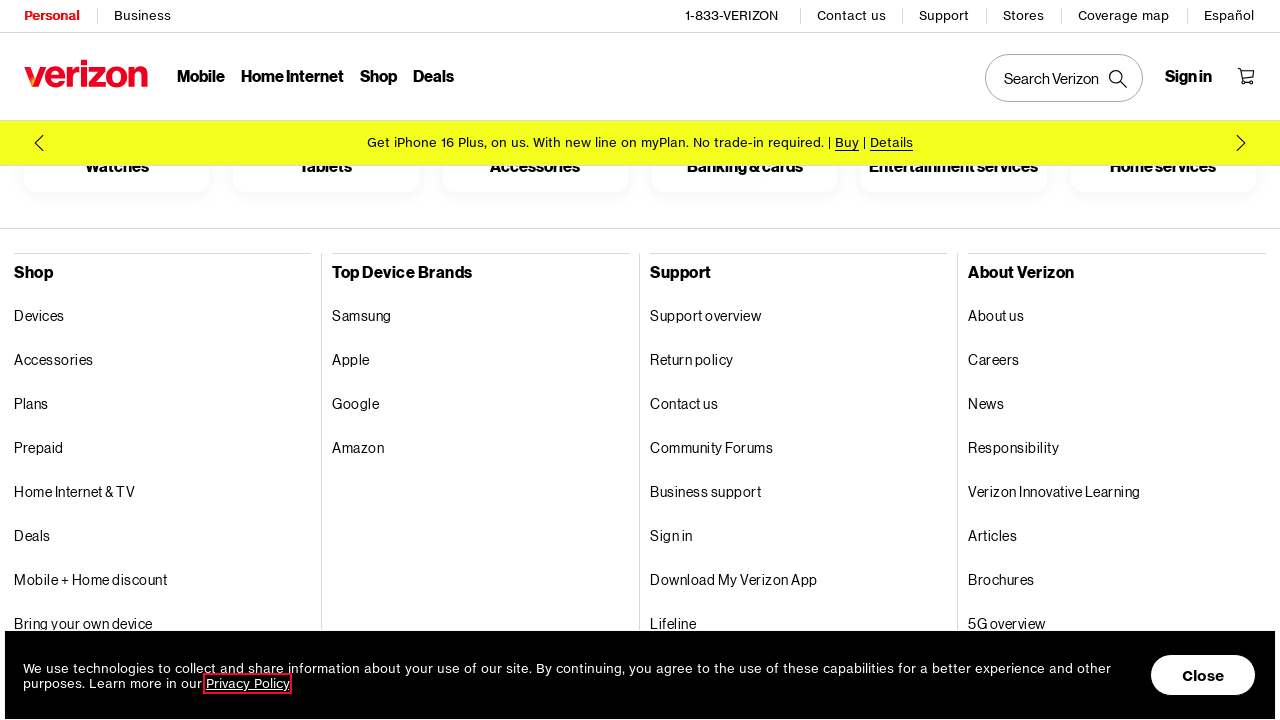

Waited for footer list items to load
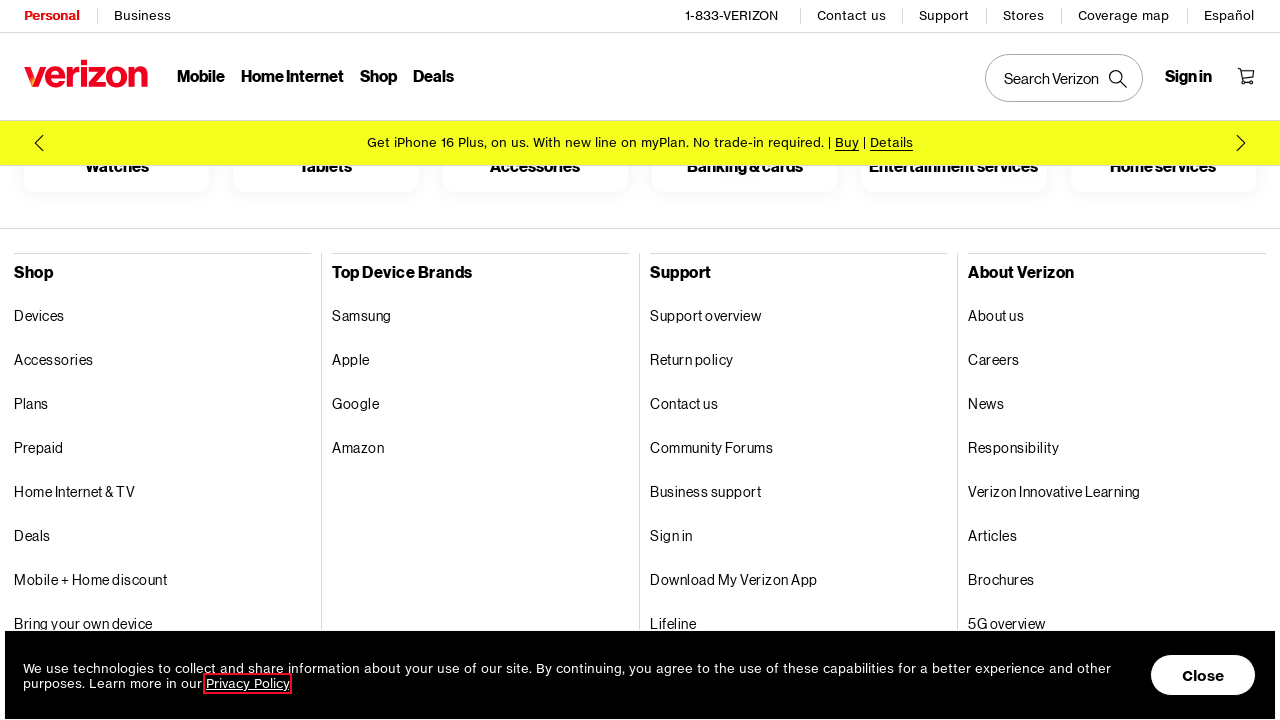

Verified footer navigation links are present
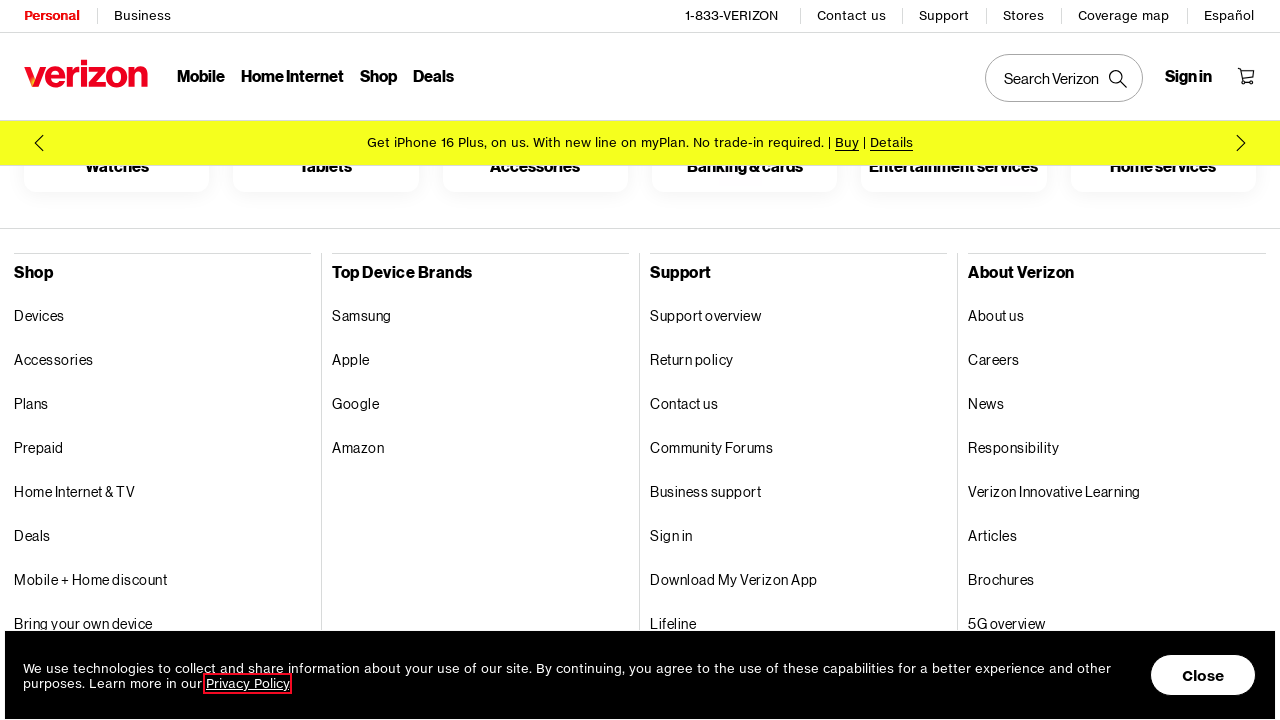

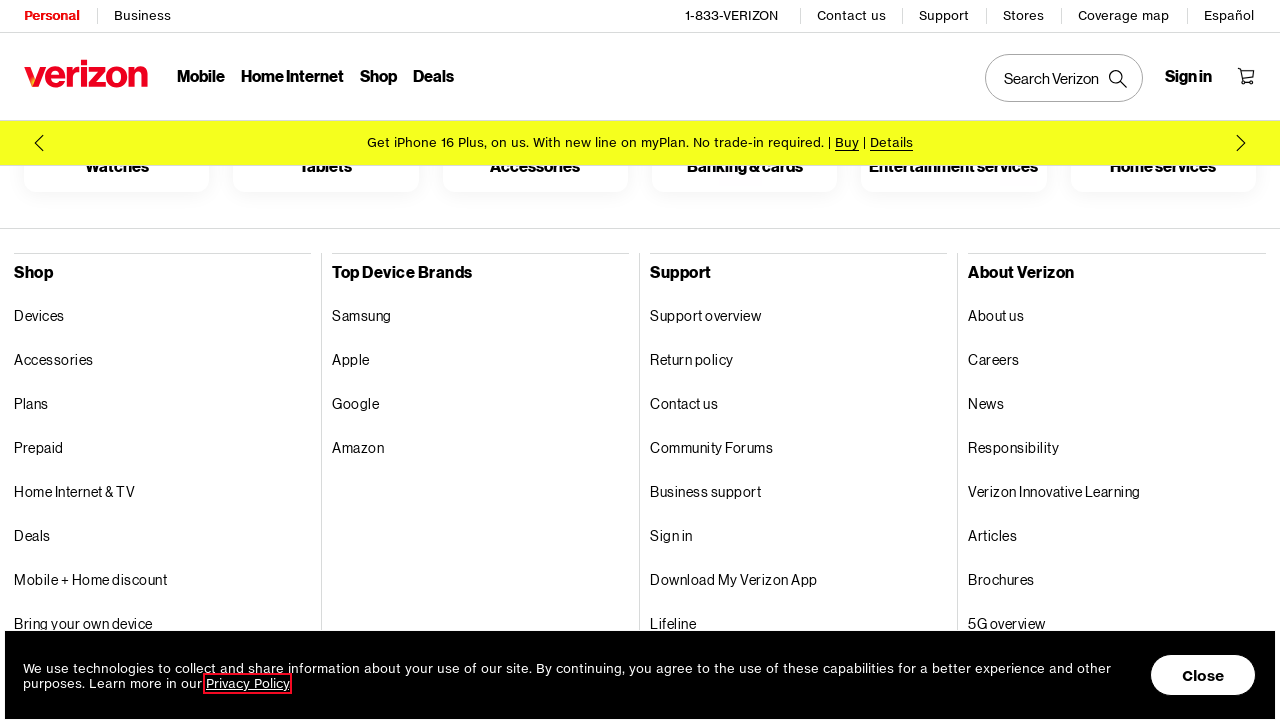